Tests an e-commerce flow by adding multiple items to cart, proceeding to checkout, and applying a promo code

Starting URL: https://rahulshettyacademy.com/seleniumPractise/

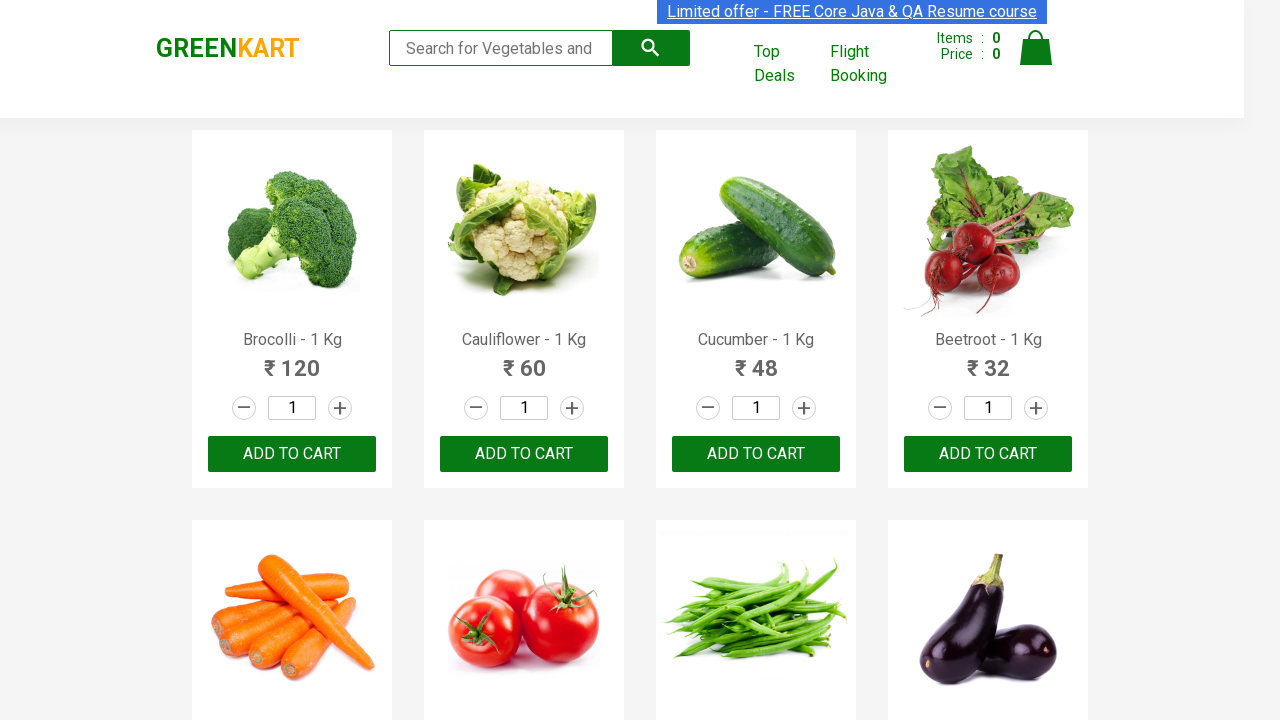

Waited for page to load (3000ms)
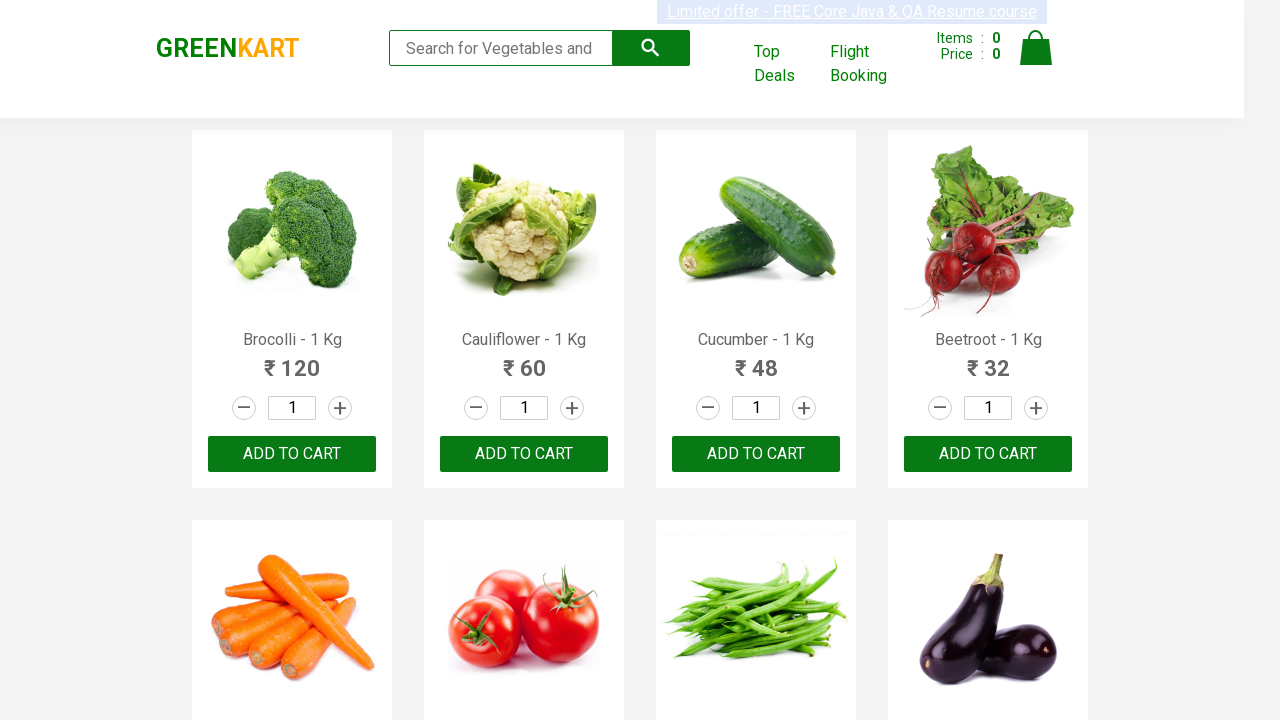

Located all product names on the page
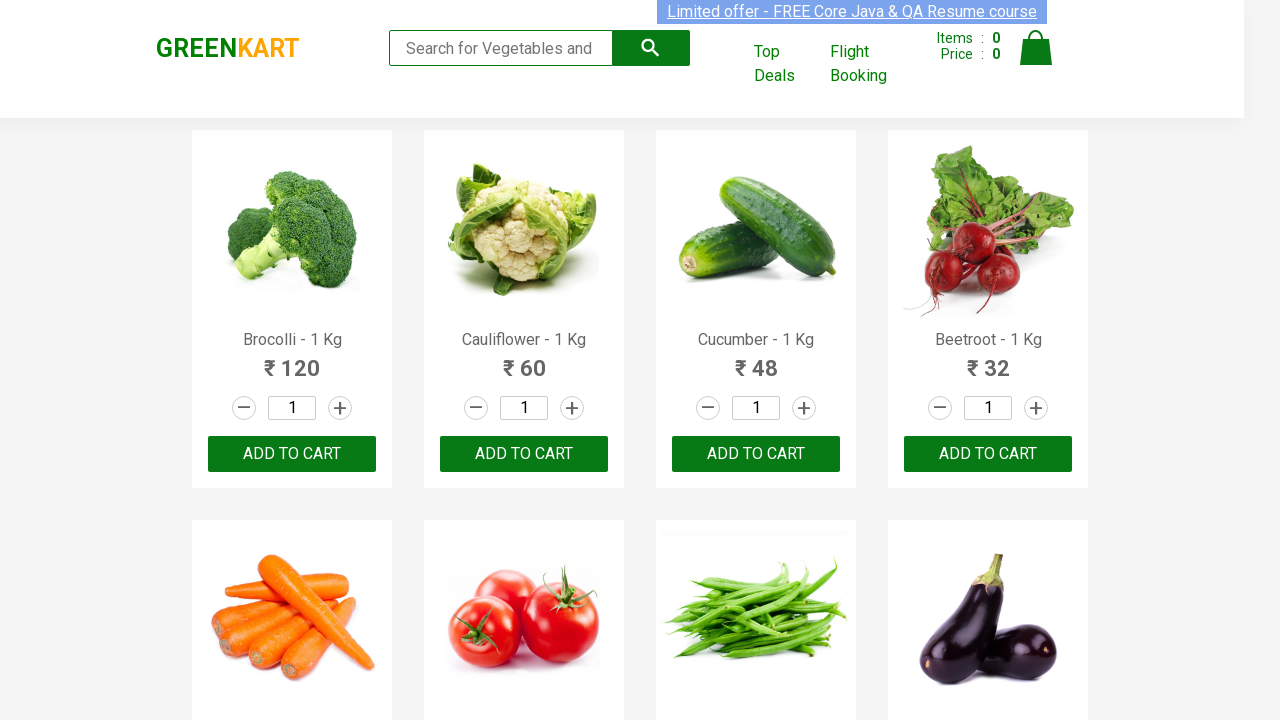

Located all 'Add to Cart' buttons on the page
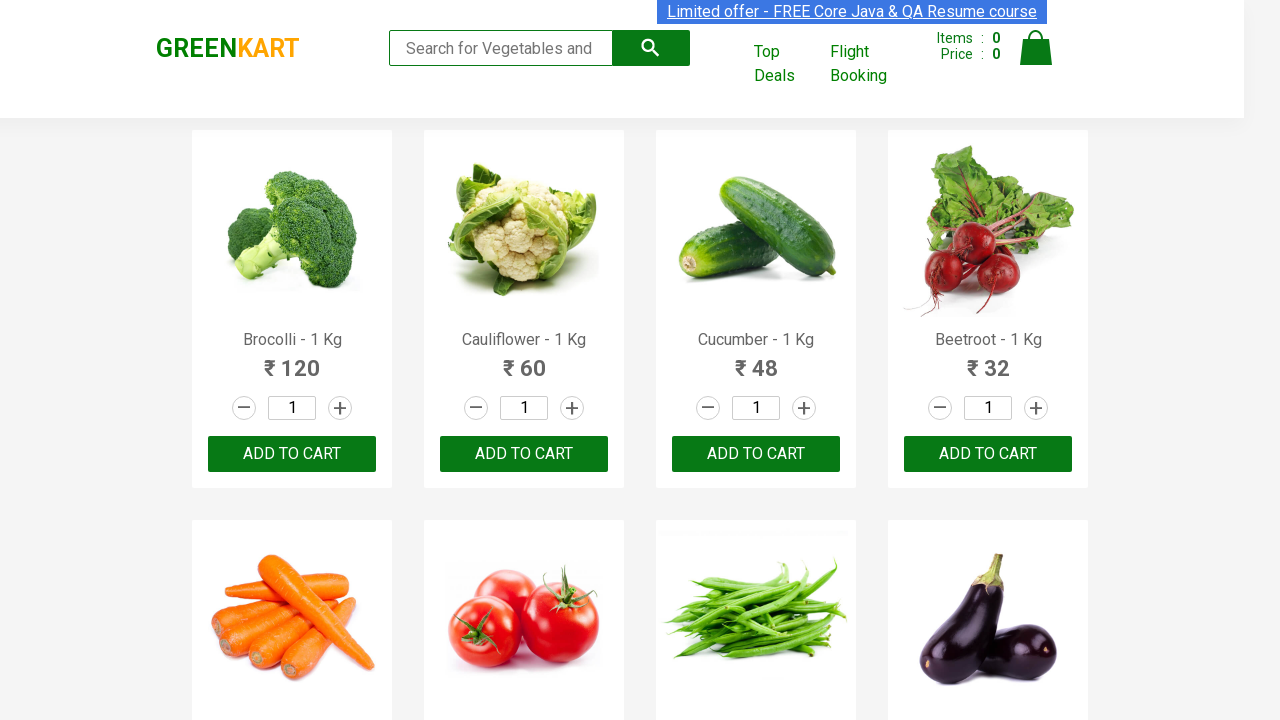

Added 'Brocolli' to cart at (292, 454) on div.product-action button >> nth=0
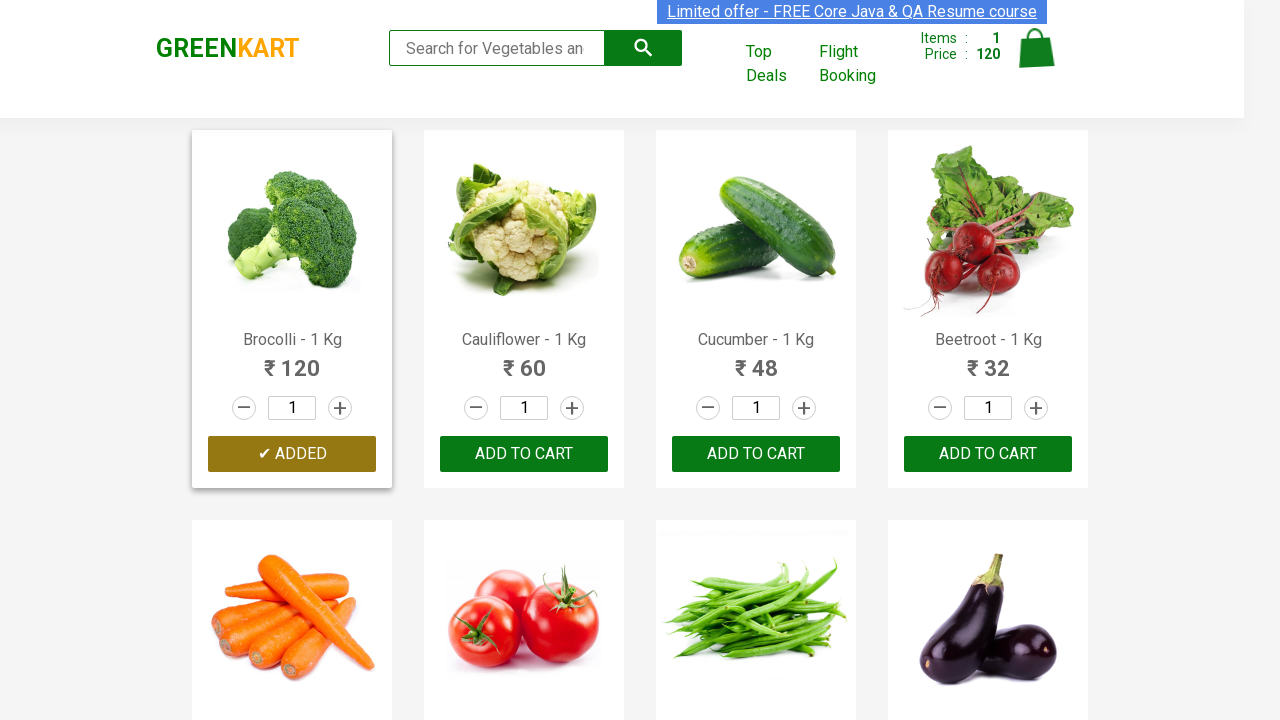

Added 'Cucumber' to cart at (756, 454) on div.product-action button >> nth=2
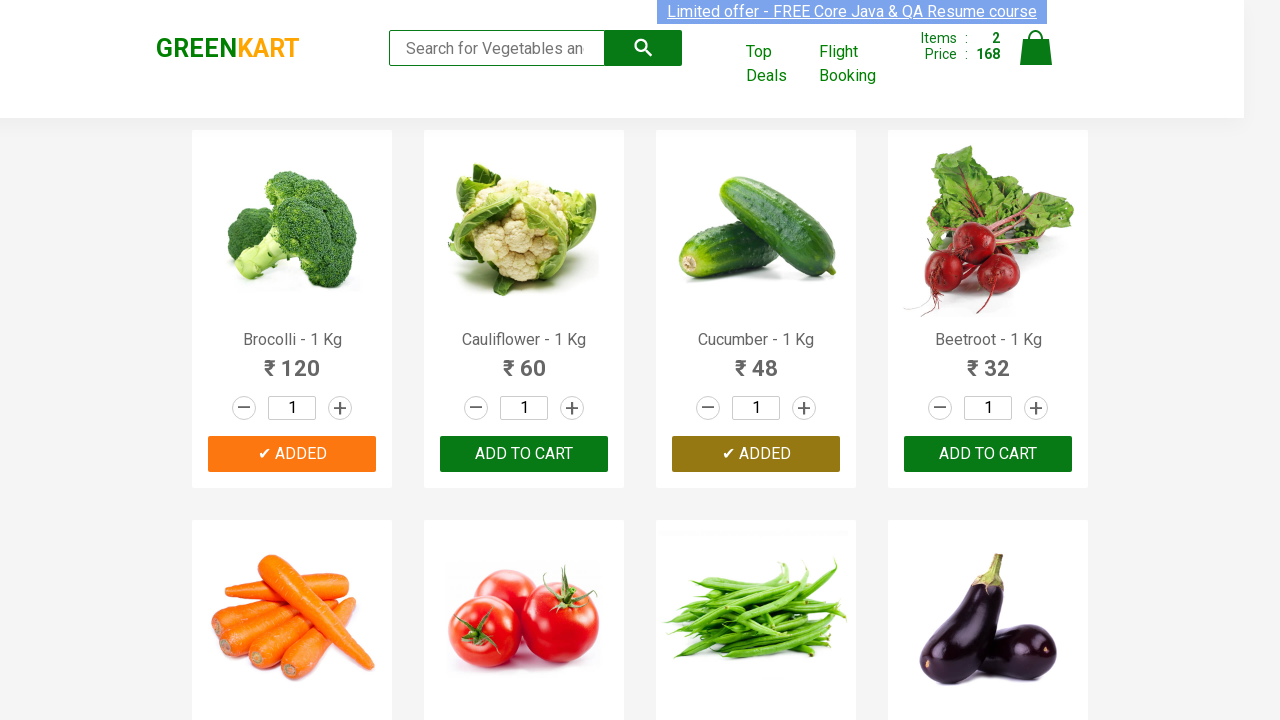

Added 'Beetroot' to cart at (988, 454) on div.product-action button >> nth=3
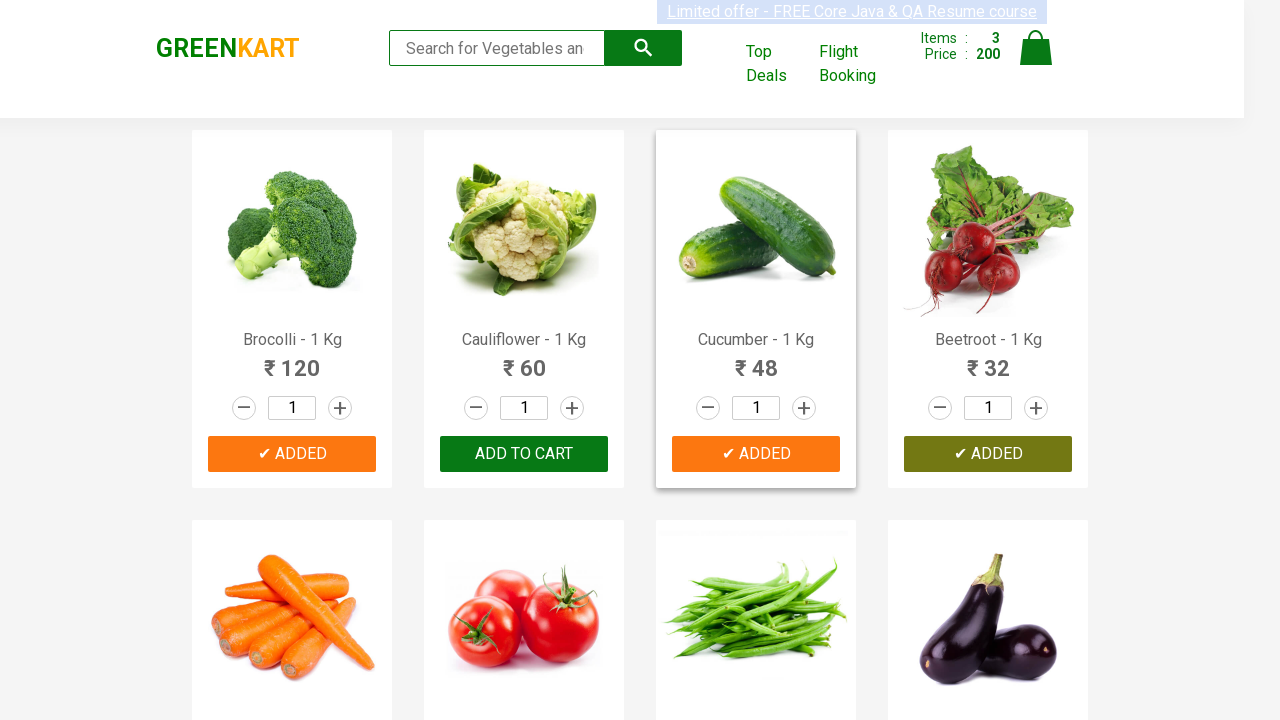

Clicked on cart icon to view cart at (1036, 48) on img[alt='Cart']
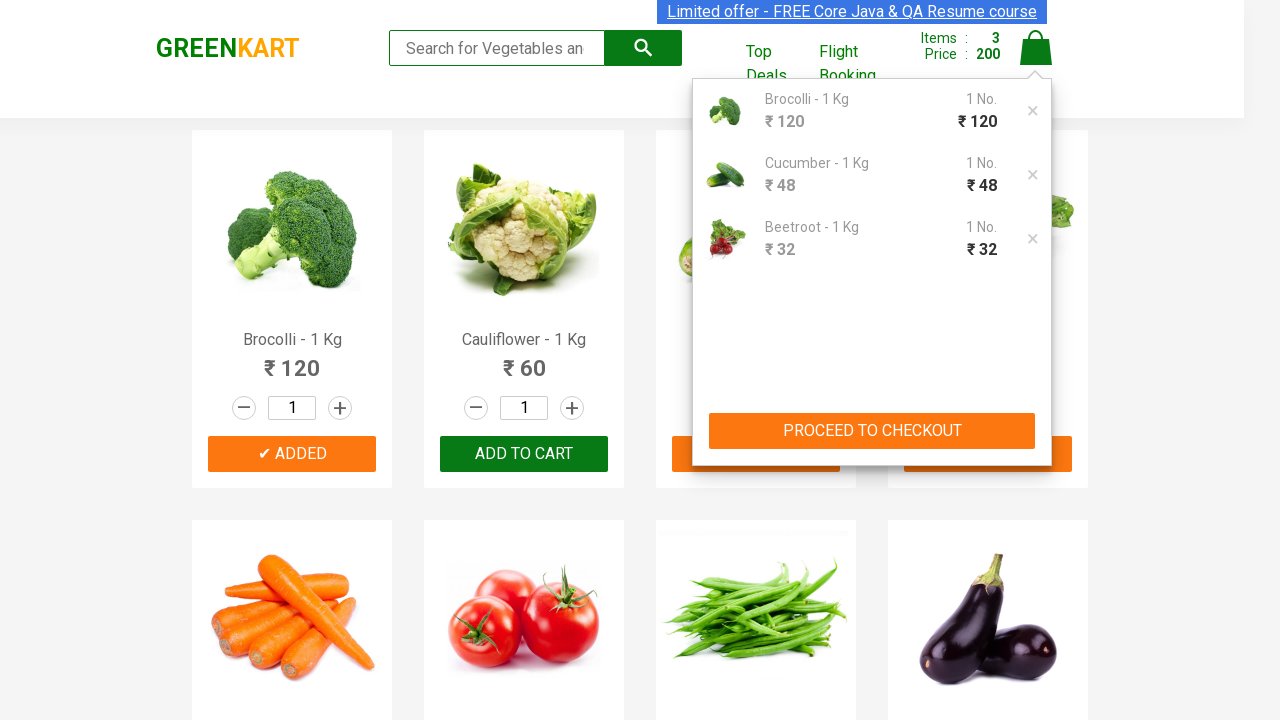

Clicked 'PROCEED TO CHECKOUT' button at (872, 431) on button:has-text('PROCEED TO CHECKOUT')
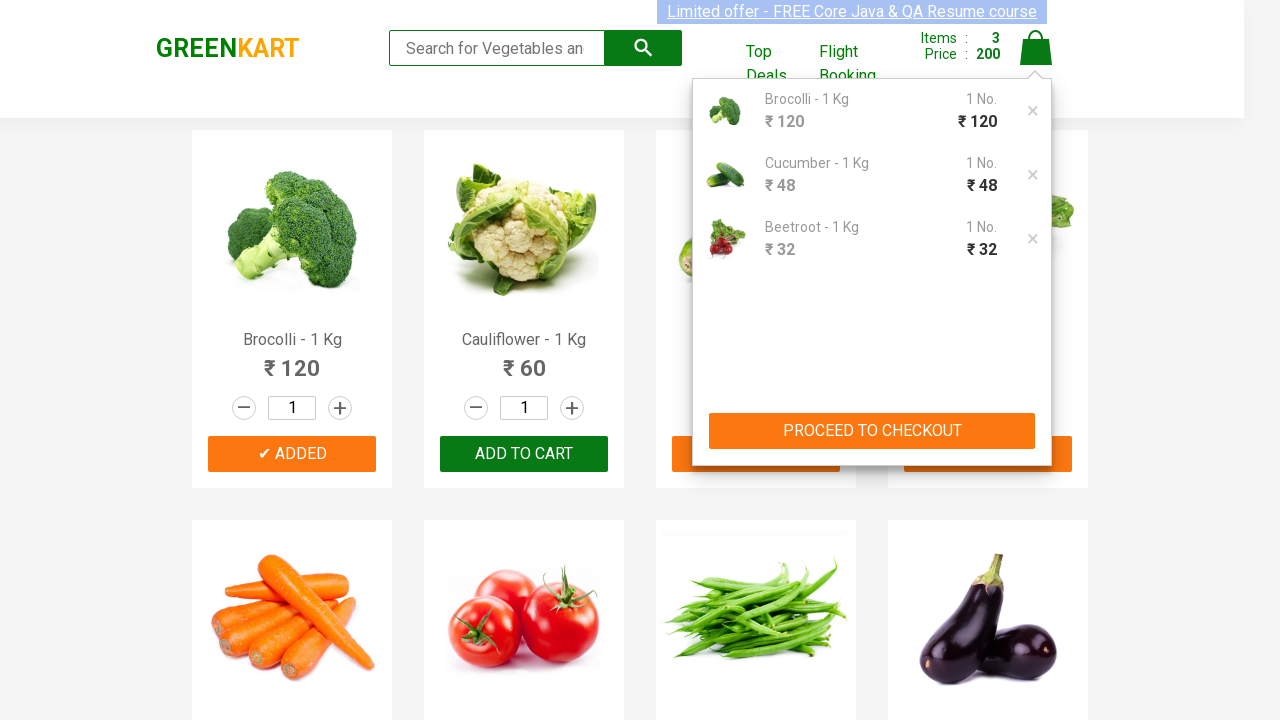

Promo code input field is now visible
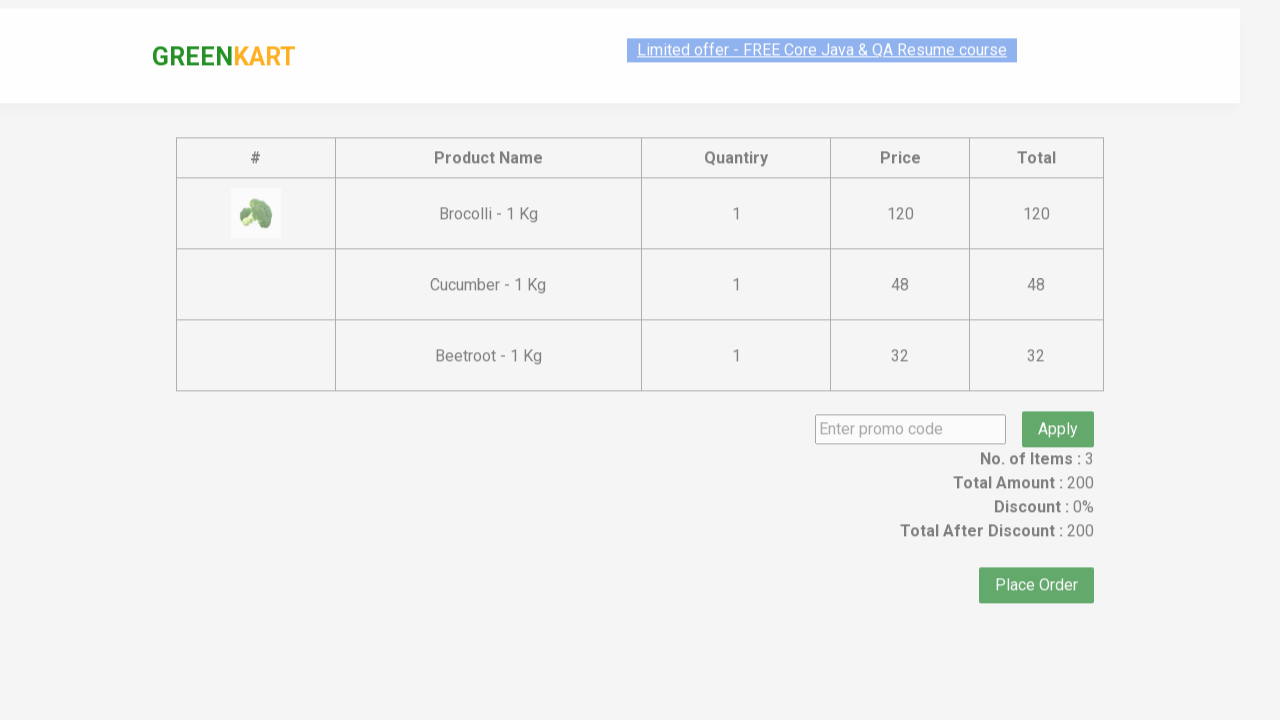

Filled promo code field with 'rahulshettyacademy' on .promoCode
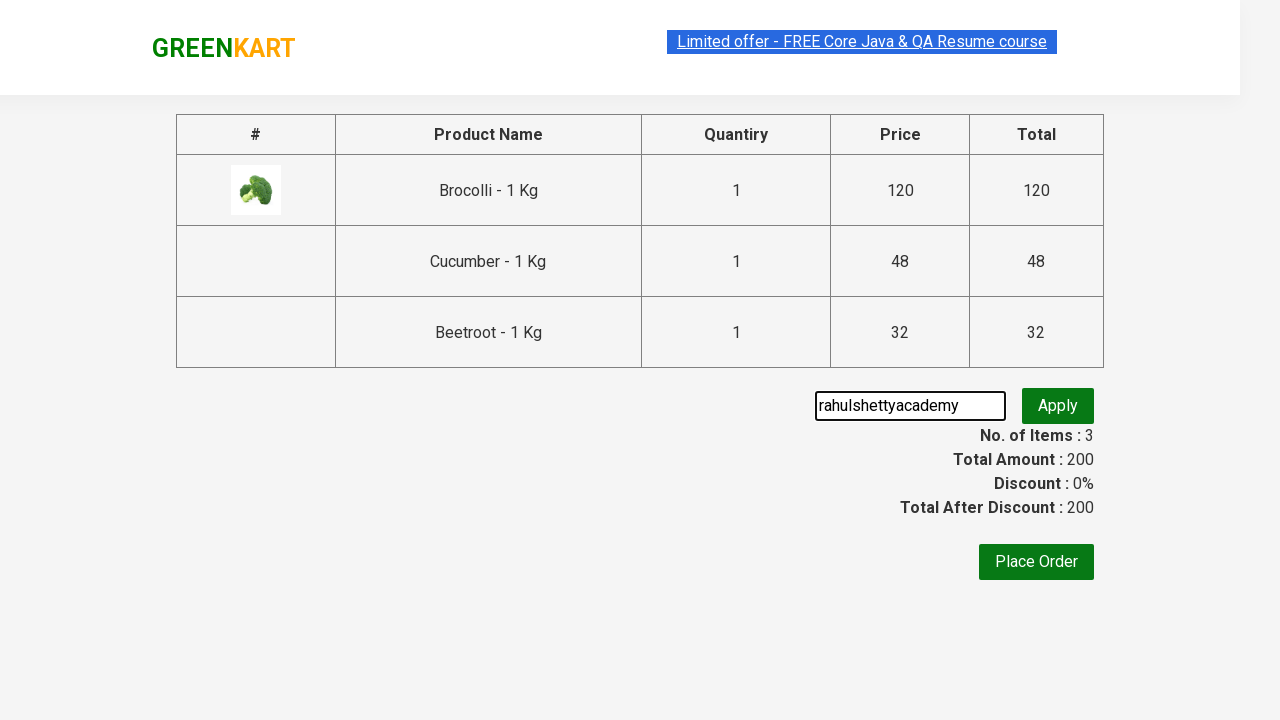

Clicked 'Apply' button to submit promo code at (1058, 406) on .promoBtn
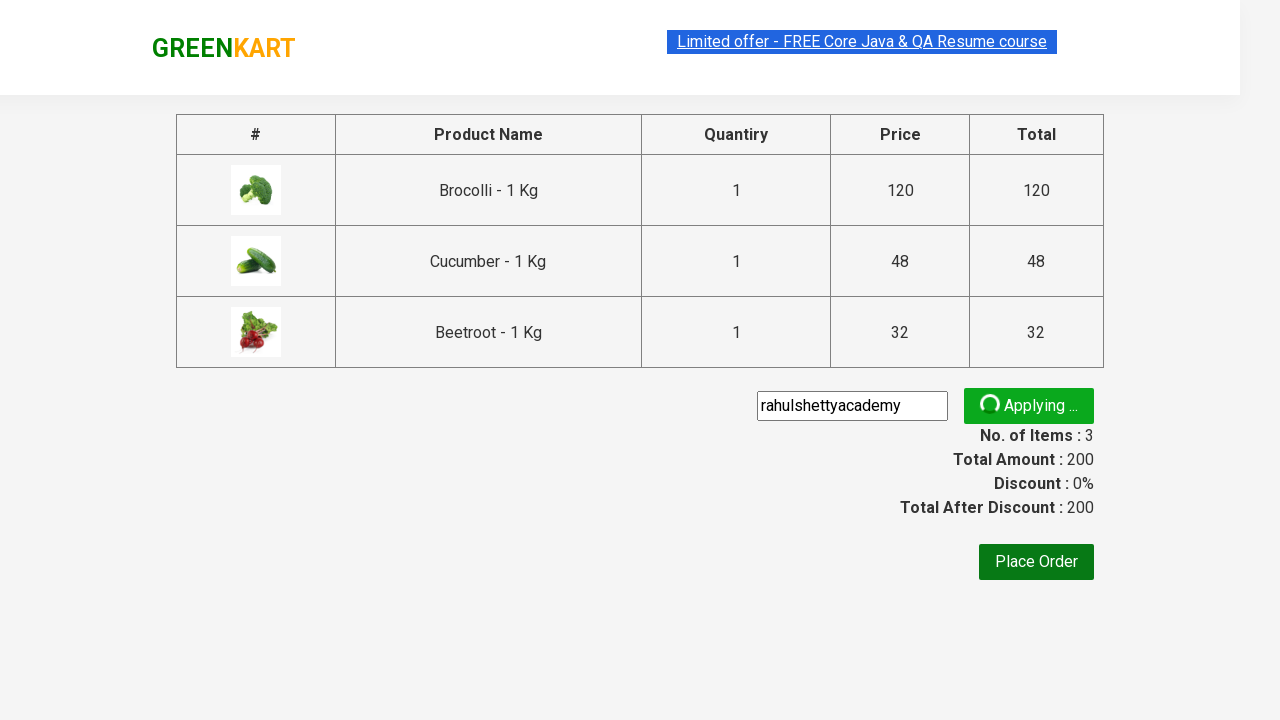

Promo code validation message appeared
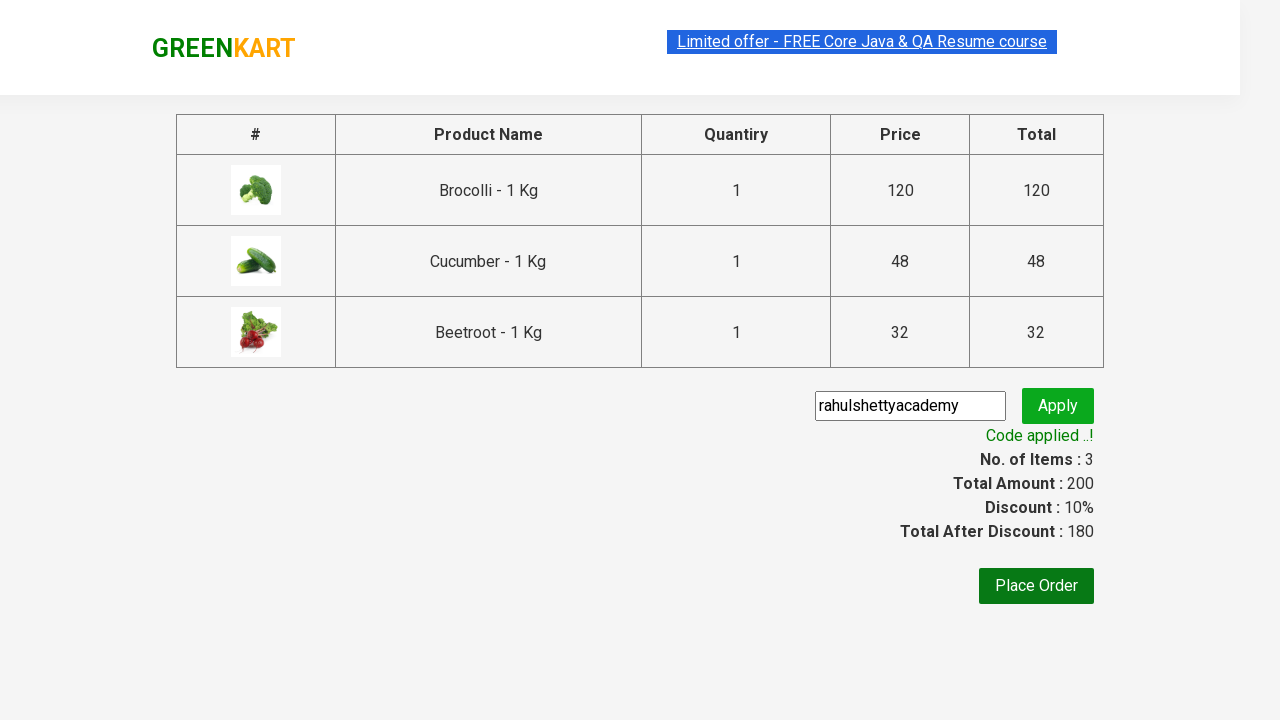

Retrieved promo message: Code applied ..!
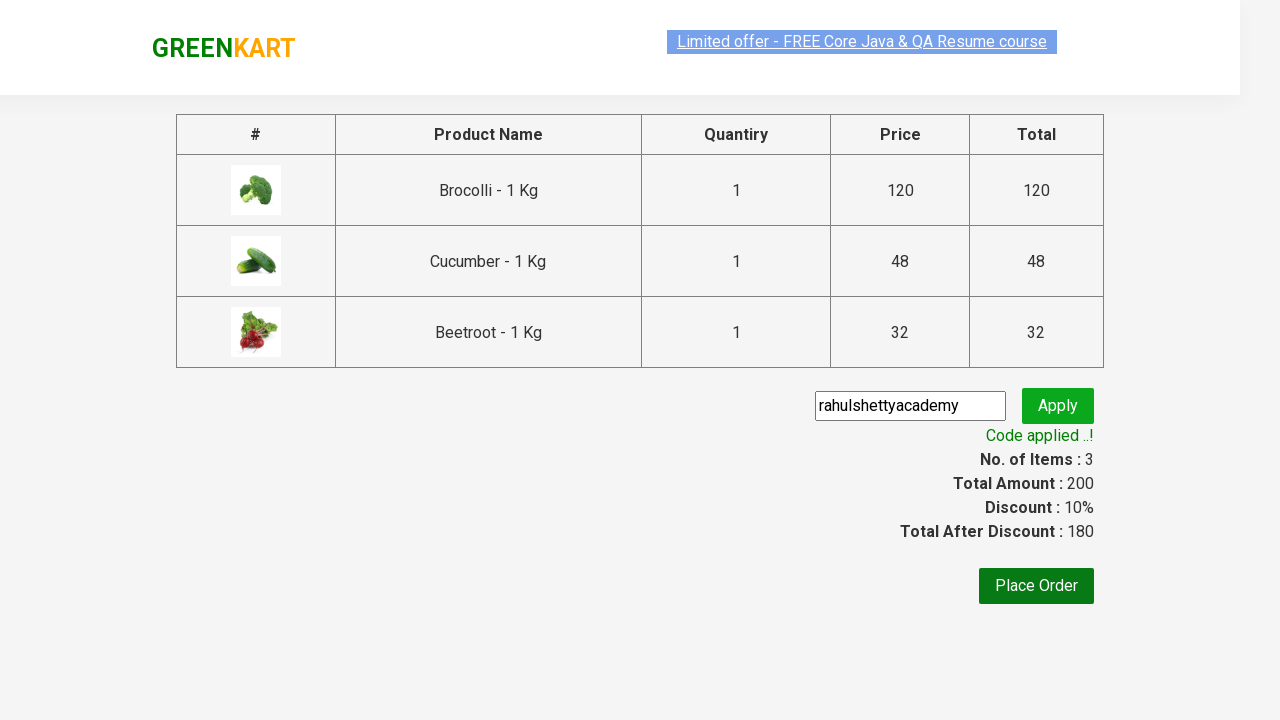

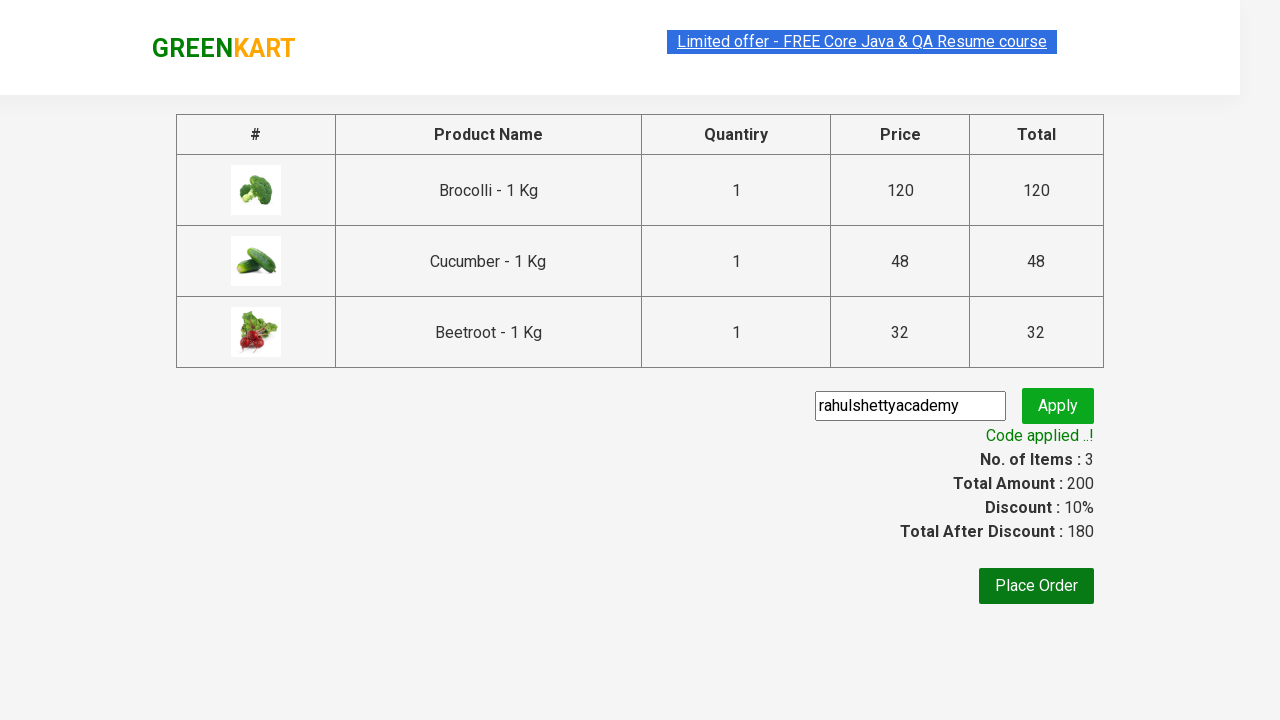